Looks up the definition of a word in a Portuguese dictionary by searching and retrieving the meaning

Starting URL: https://www.dicio.com.br/

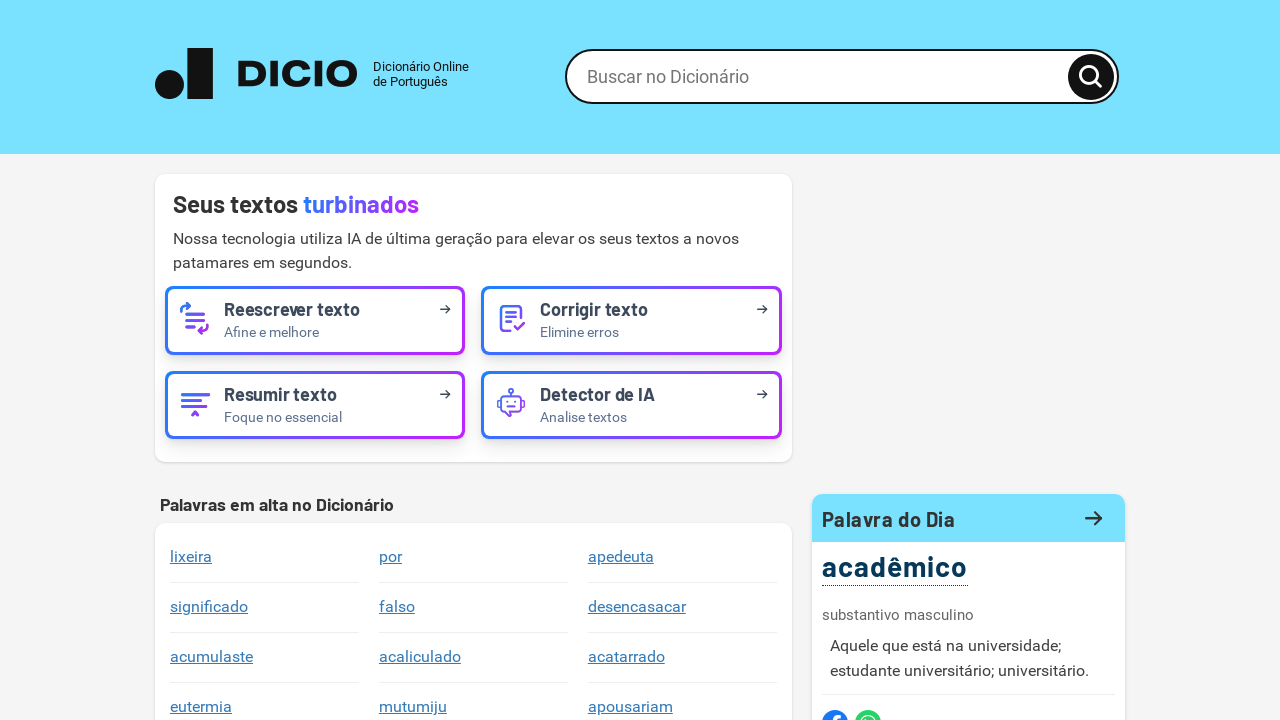

Filled search box with word 'amor' on input[name='q']
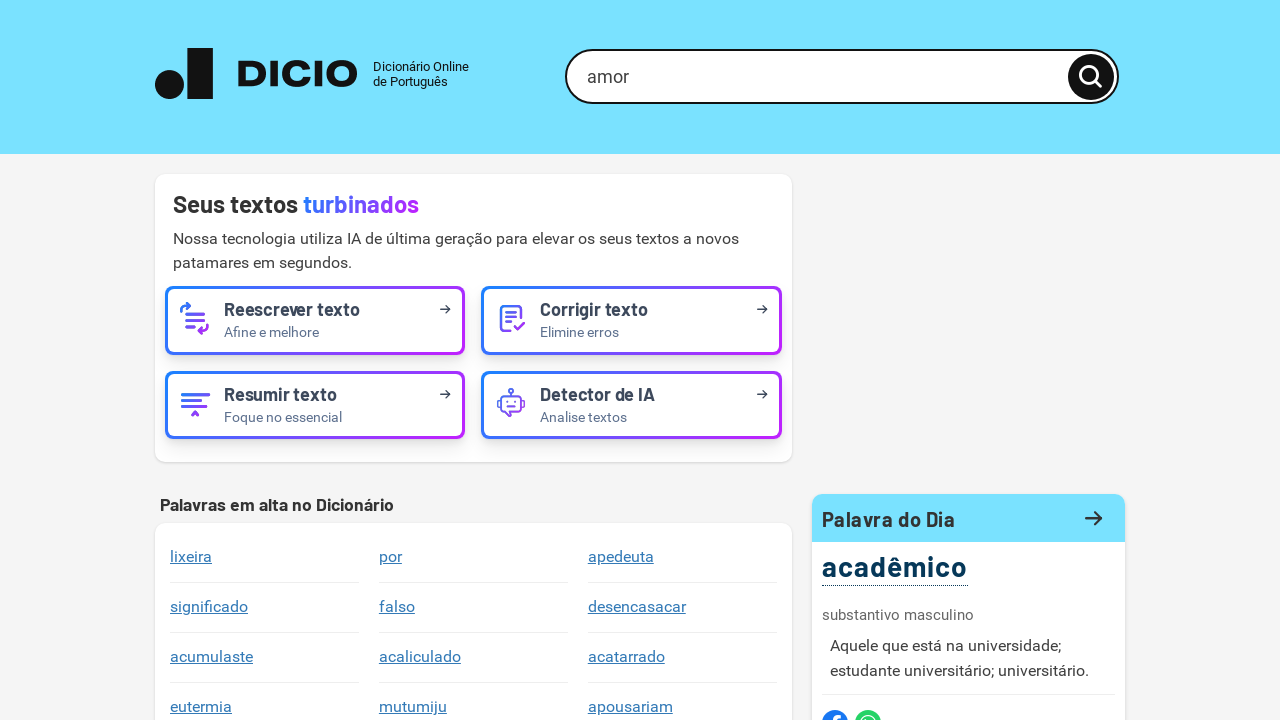

Pressed Enter to search for word definition
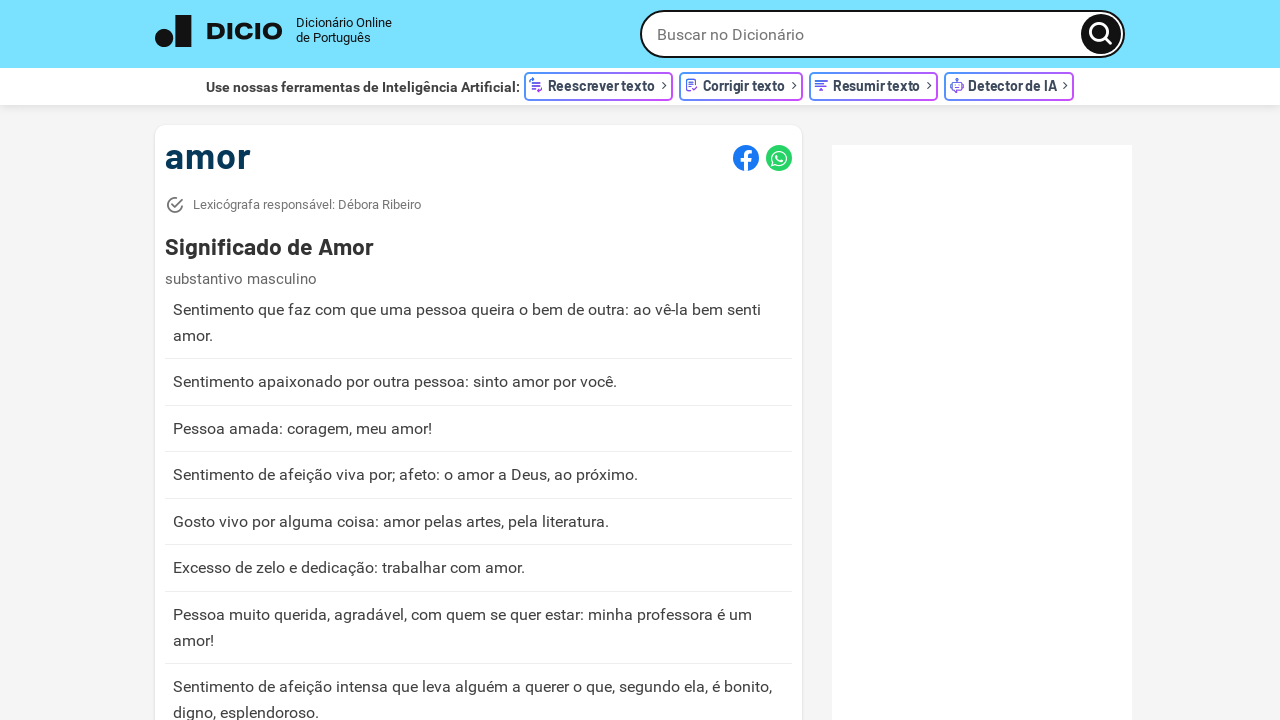

Definition content area loaded
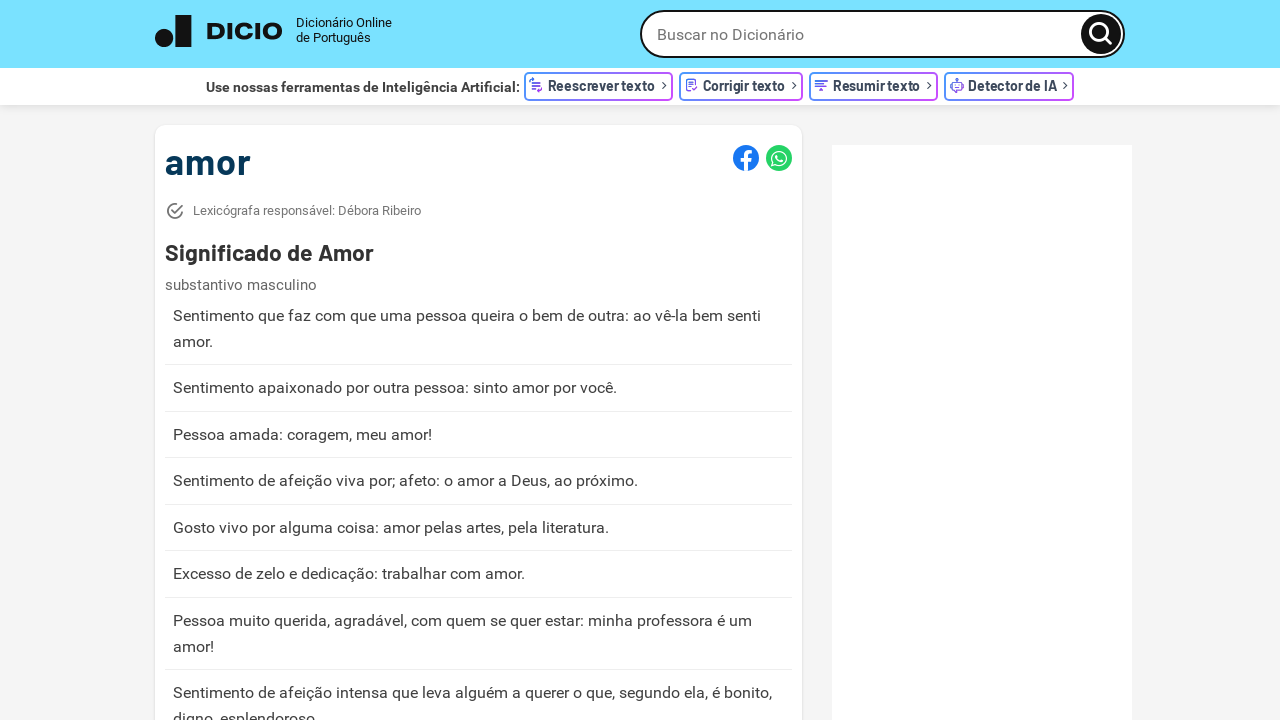

Definition text within content area loaded
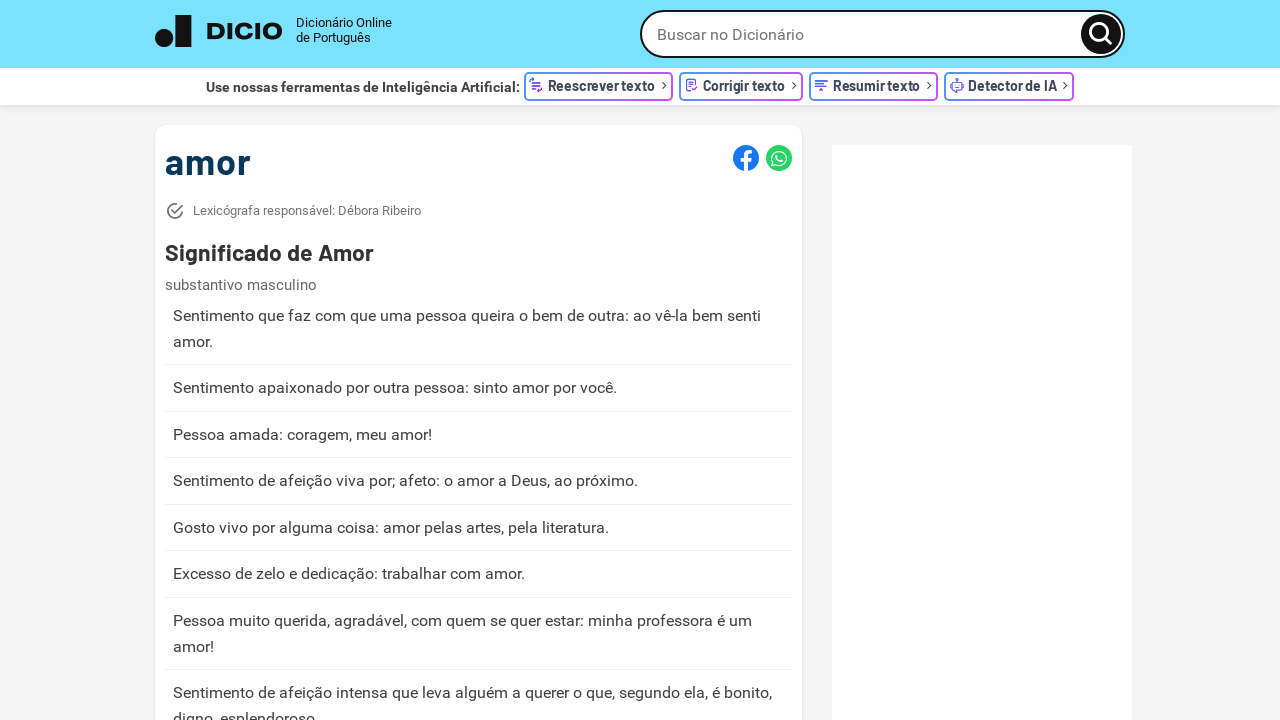

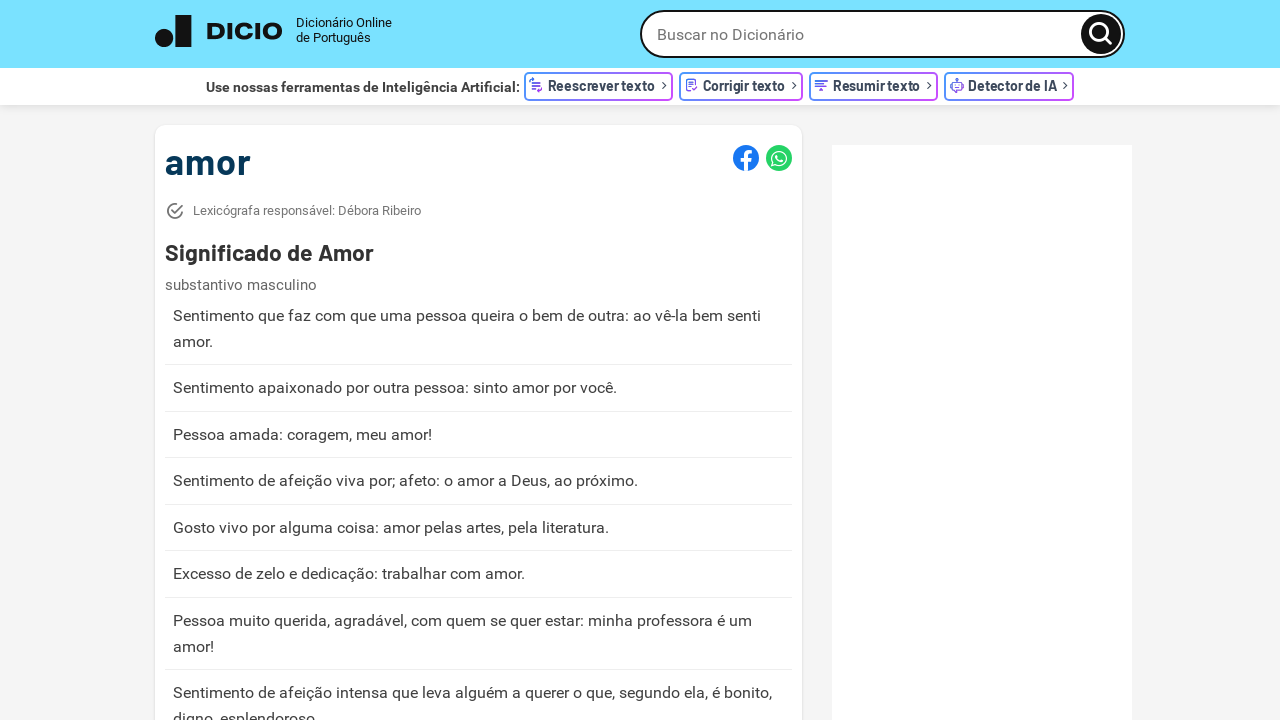